Tests checkbox selection by ticking Option 2 and Option 3, then verifying the result message displays the selected values

Starting URL: https://kristinek.github.io/site/examples/actions

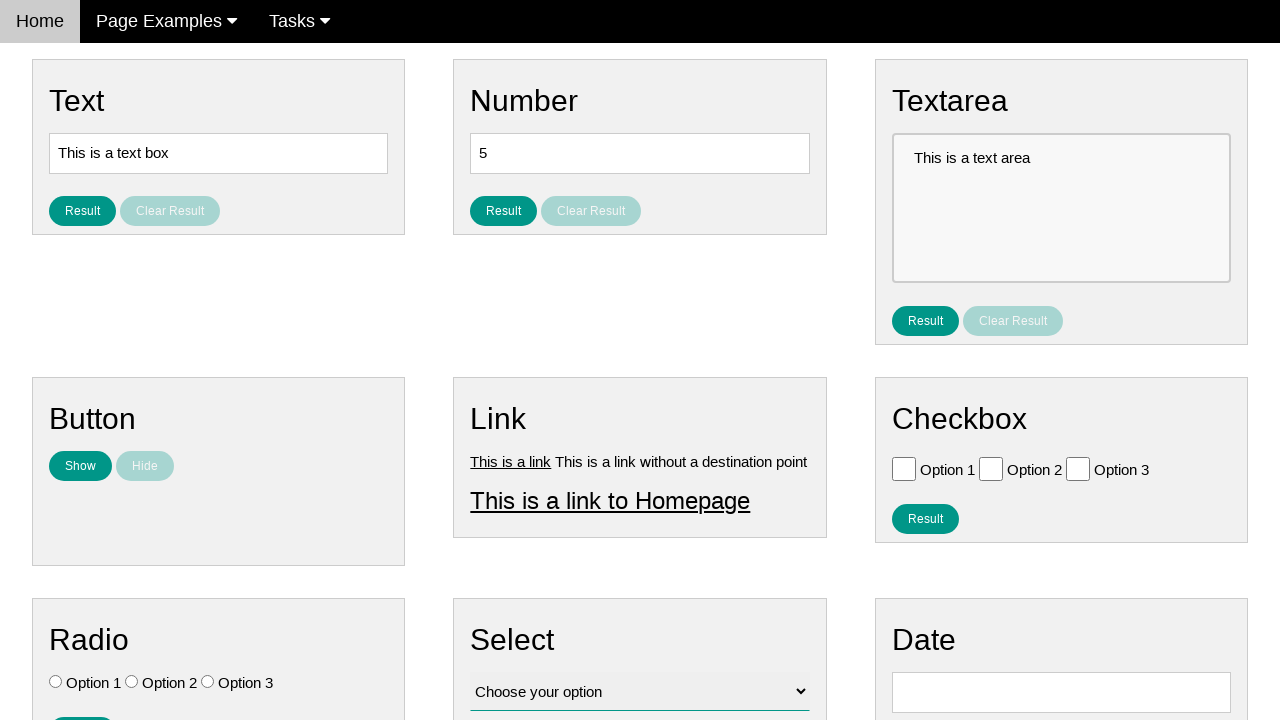

Navigated to checkbox selection test page
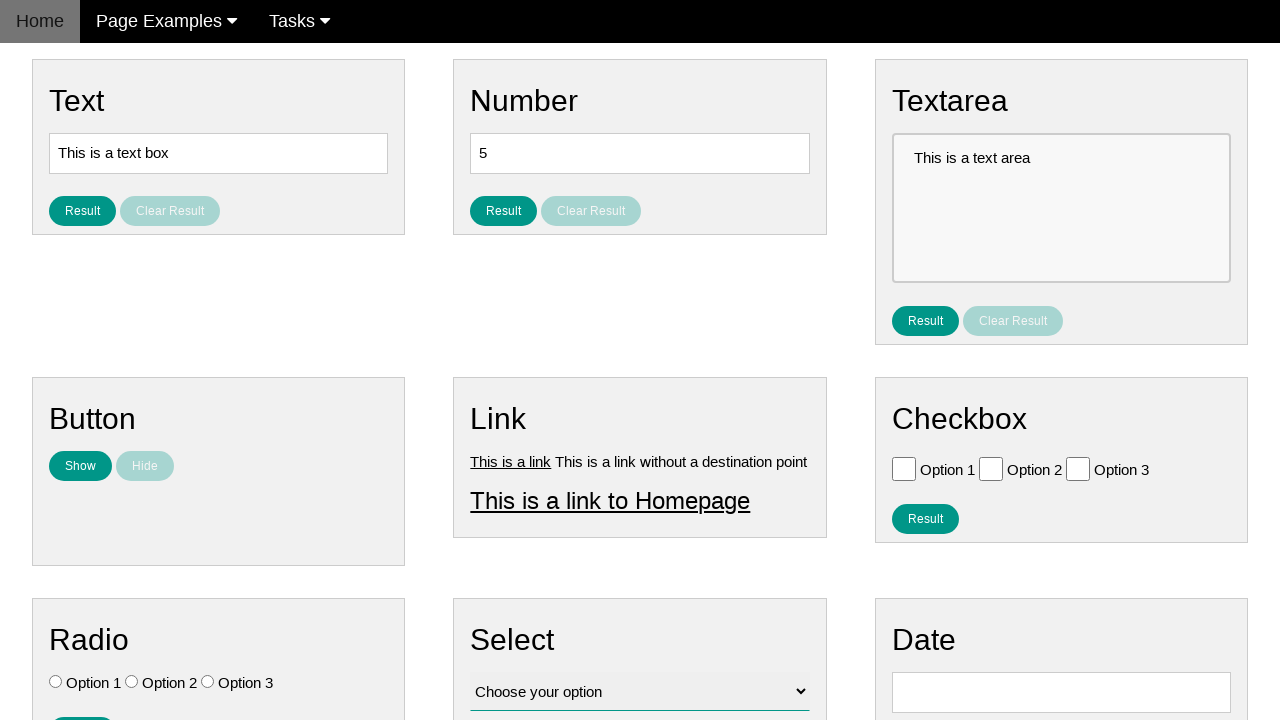

Located all checkbox elements on the page
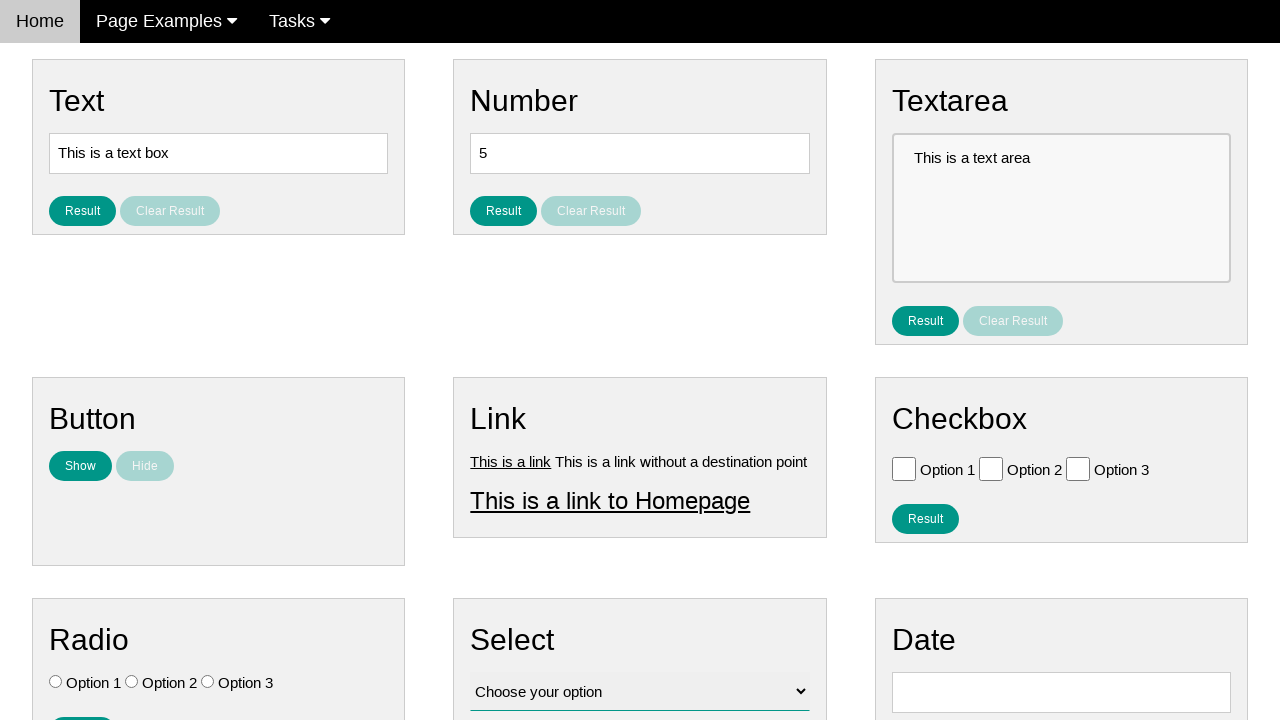

Ticked Option 2 checkbox at (991, 468) on input[type='checkbox'] >> nth=1
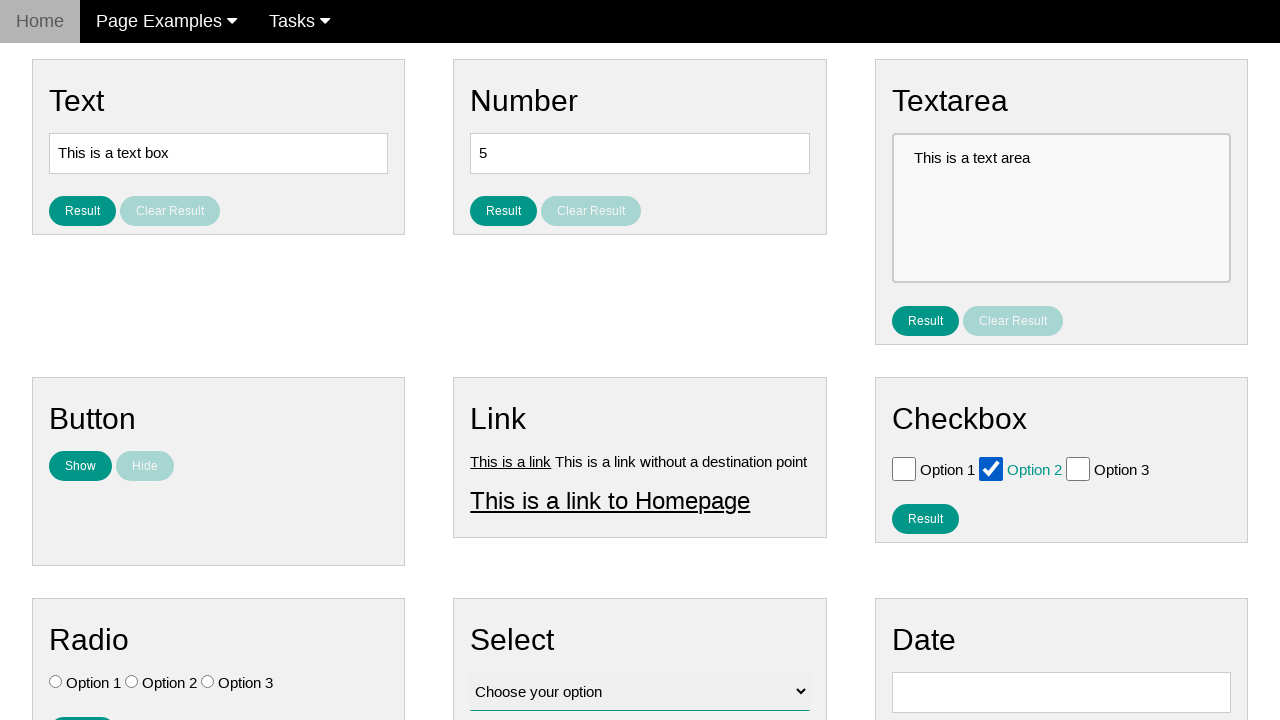

Ticked Option 3 checkbox at (1078, 468) on input[type='checkbox'] >> nth=2
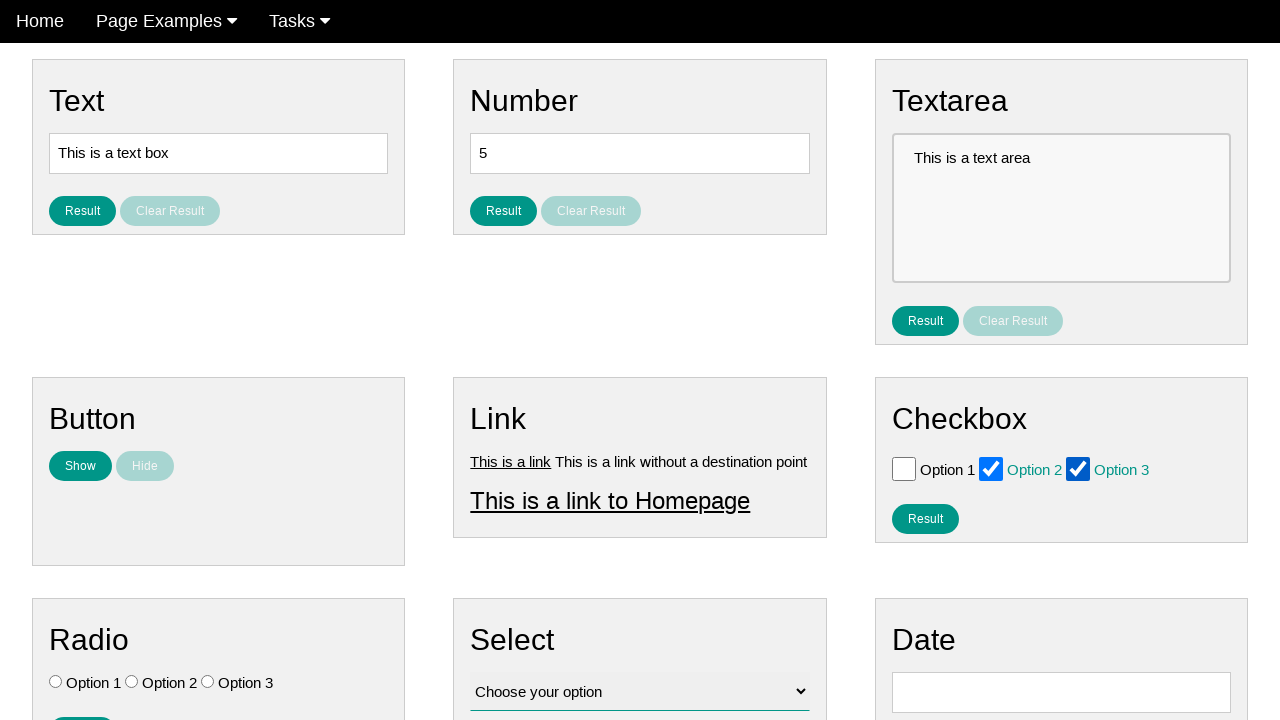

Clicked result button to display selected checkboxes at (925, 518) on #result_button_checkbox
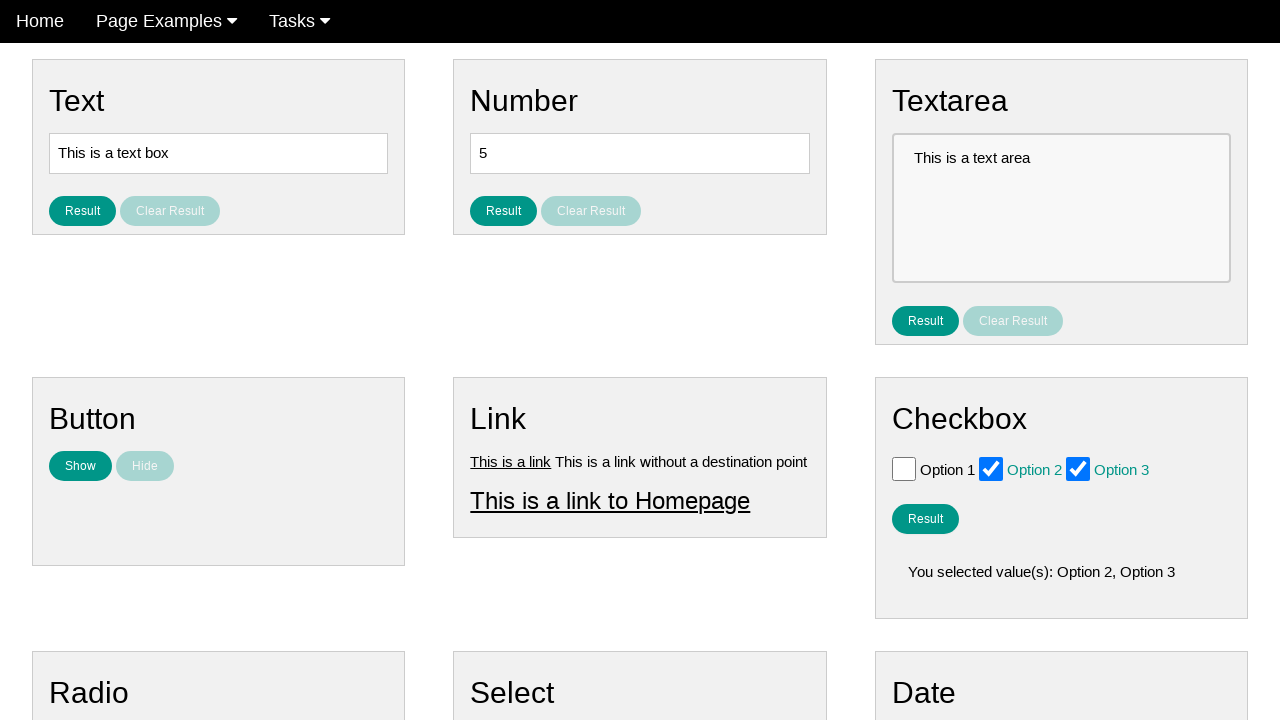

Located result message element
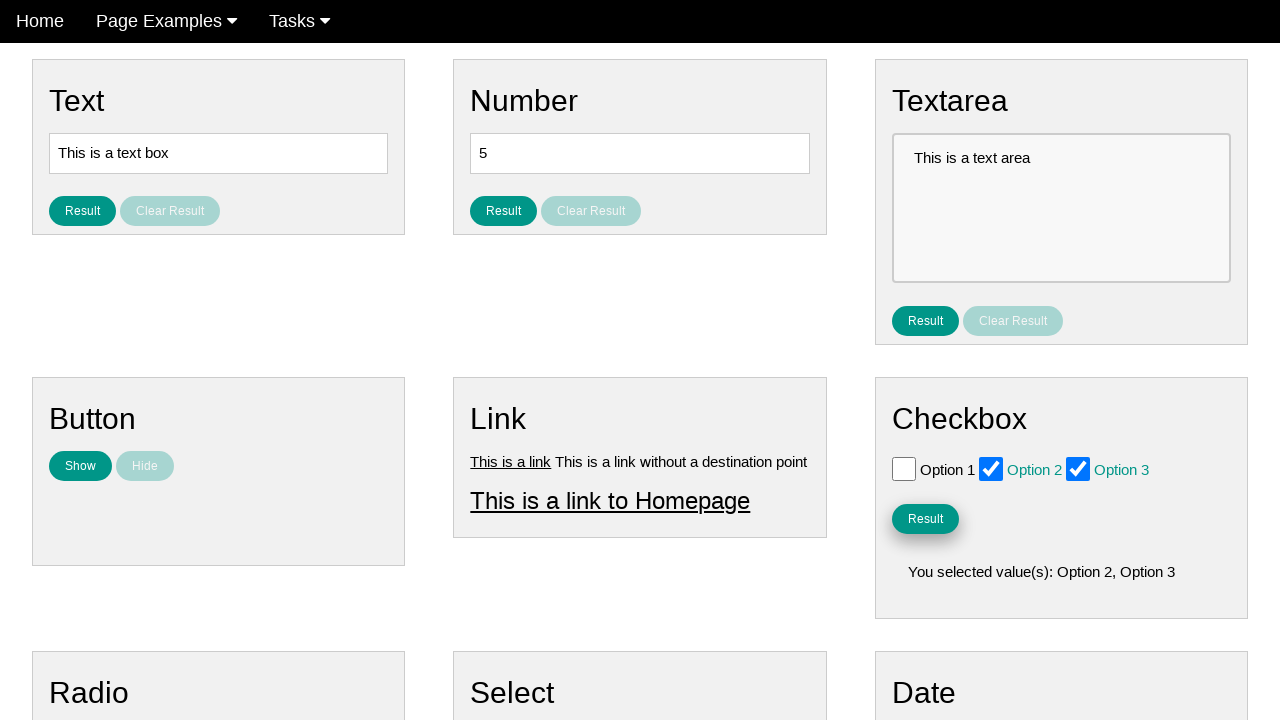

Verified result message displays 'You selected value(s): Option 2, Option 3'
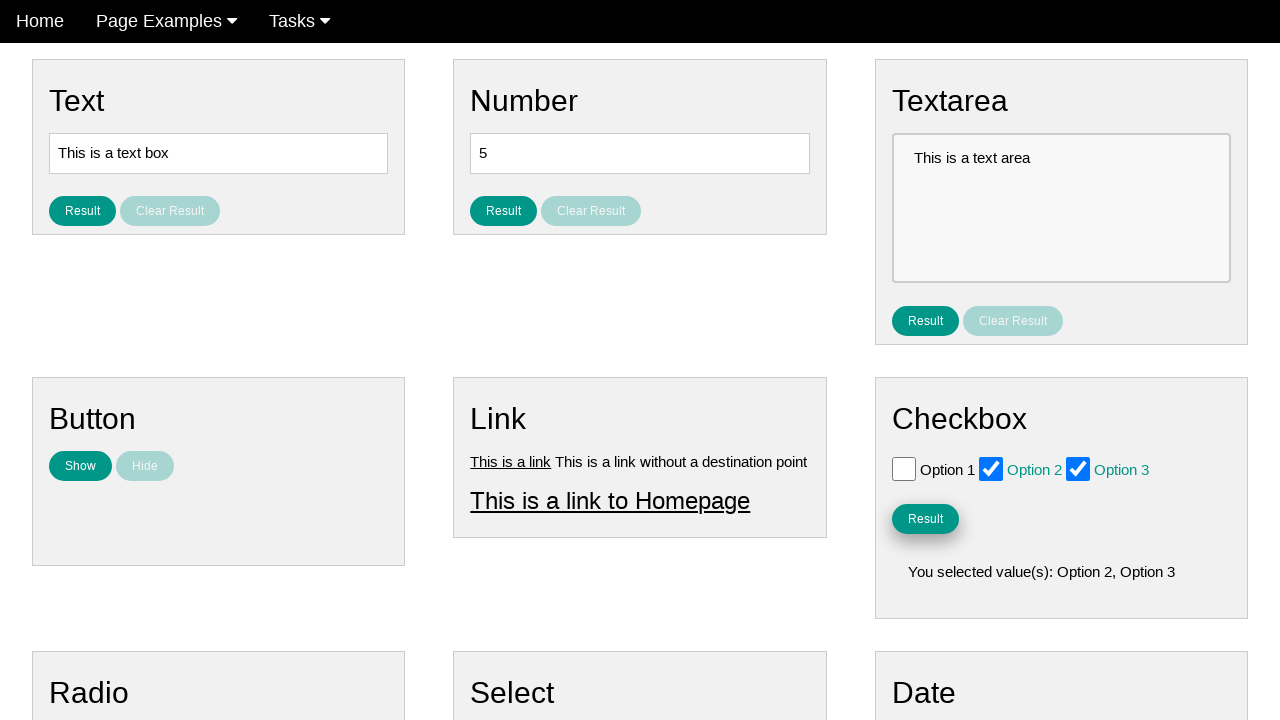

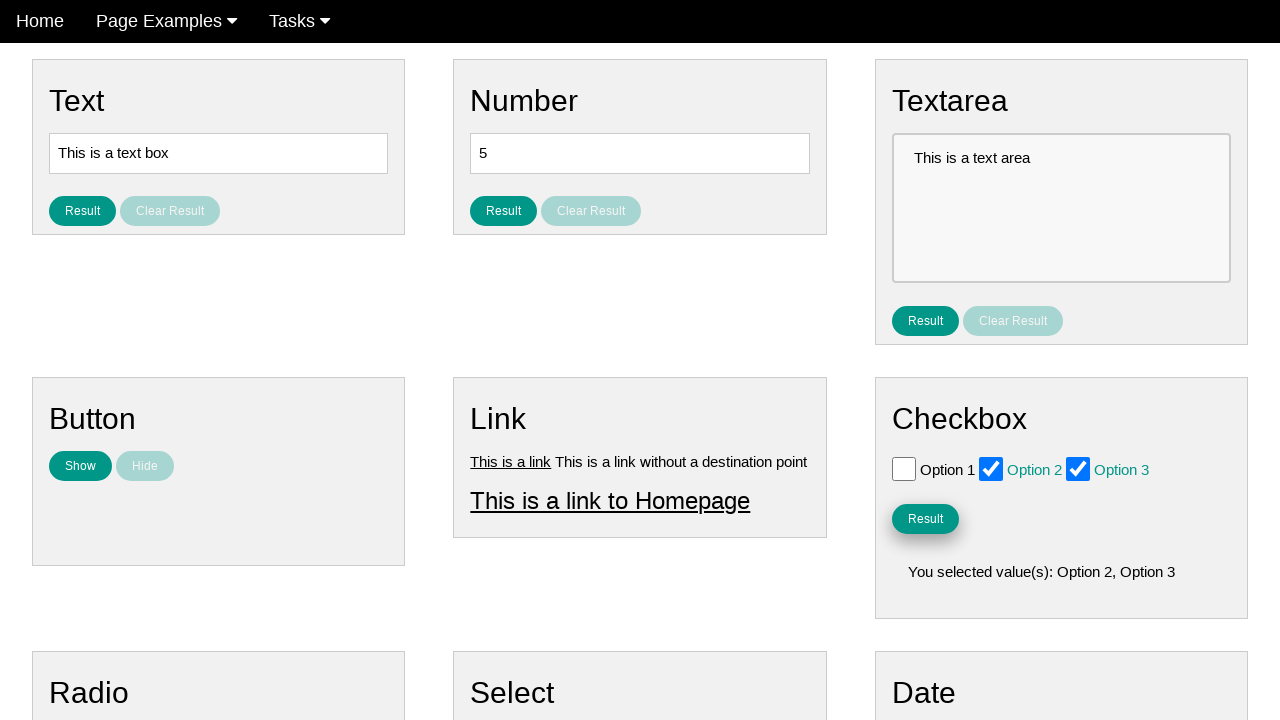